Tests e-commerce cart functionality by adding 4 items to the shopping cart from the home page product listing, then navigating to the cart page.

Starting URL: https://cms.demo.katalon.com/

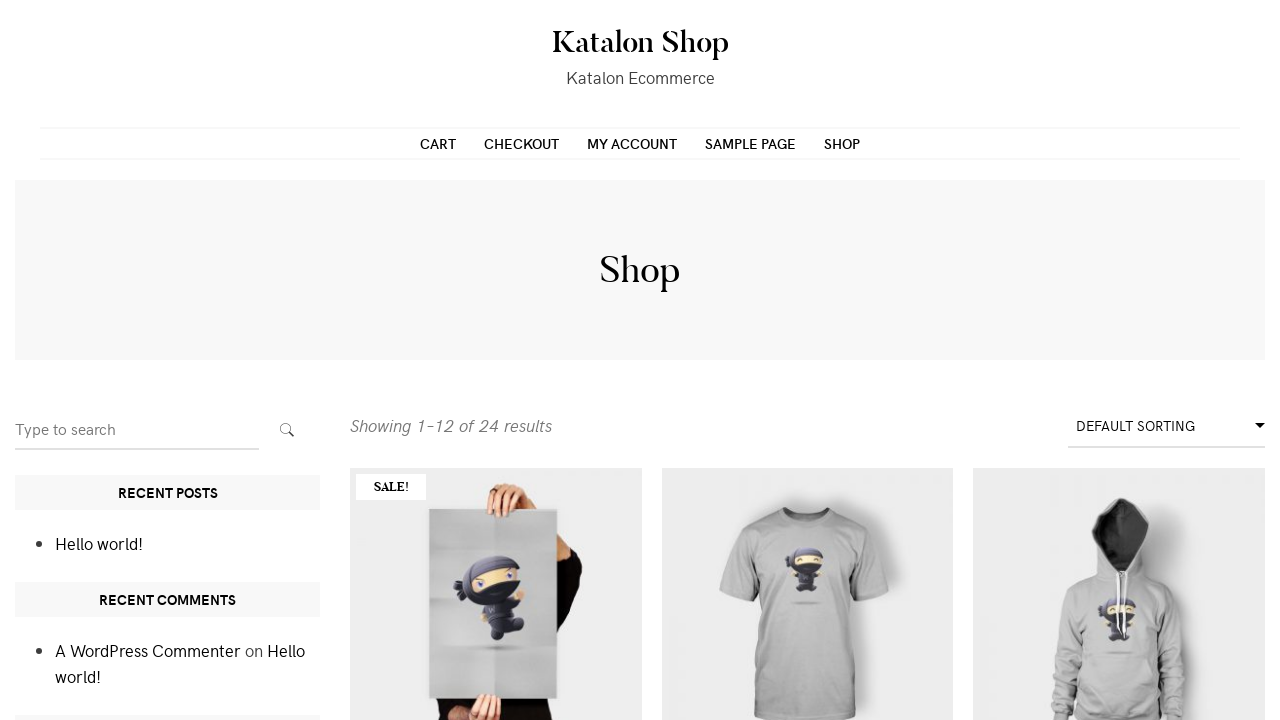

Add to Cart button for item 1 is visible
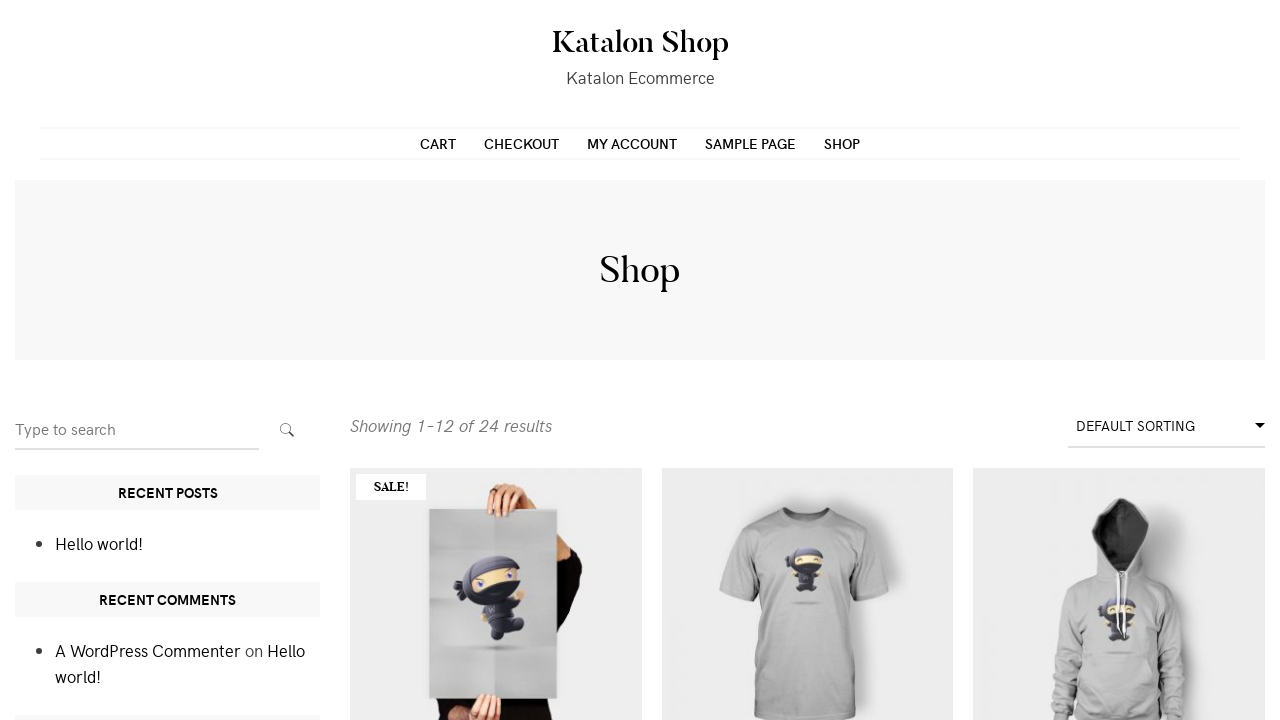

Clicked Add to Cart button for item 1 at (496, 700) on xpath=//div[@class='columns-3']/ul/li[1]/div/a[2]
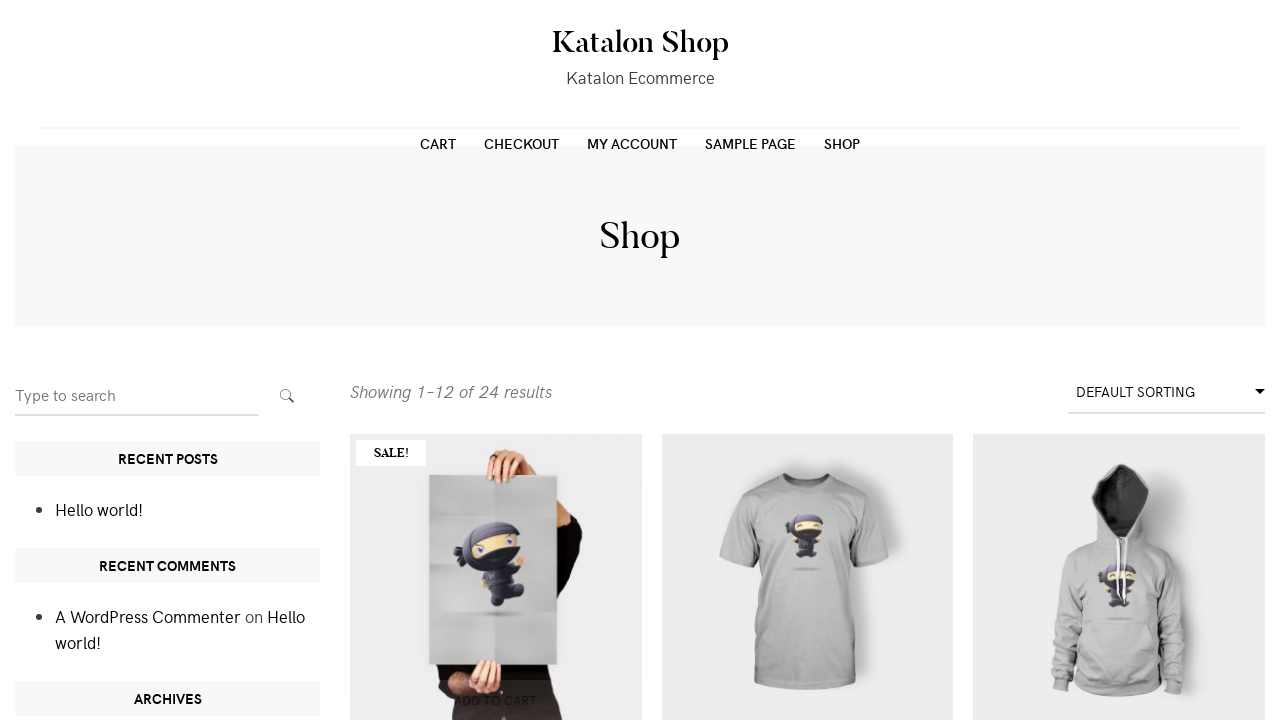

Waited for cart to update after adding item 1
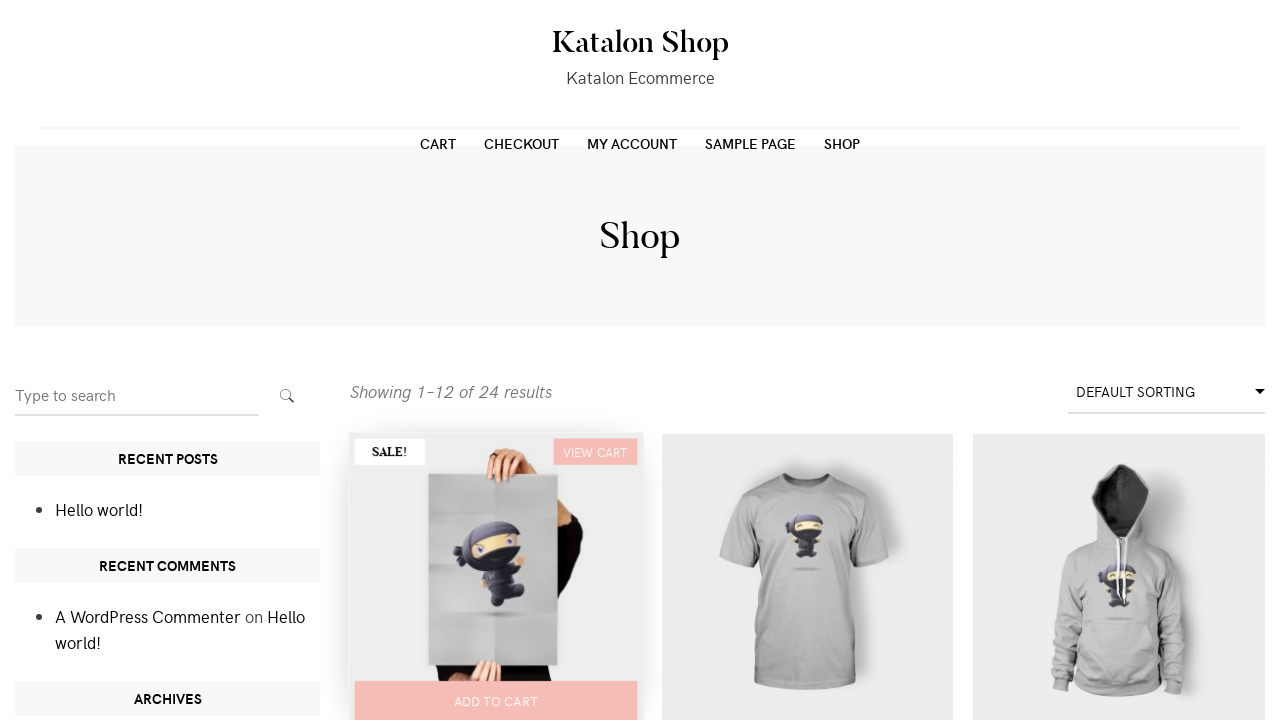

Add to Cart button for item 2 is visible
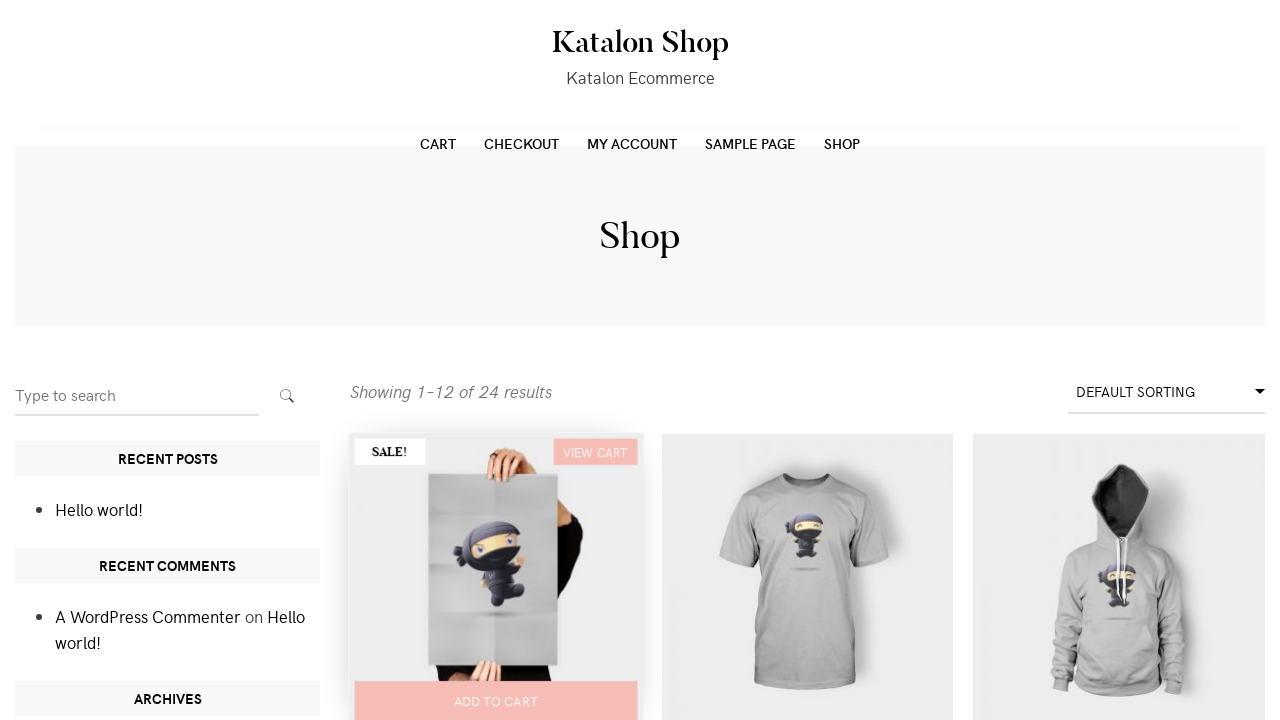

Clicked Add to Cart button for item 2 at (807, 700) on xpath=//div[@class='columns-3']/ul/li[2]/div/a[2]
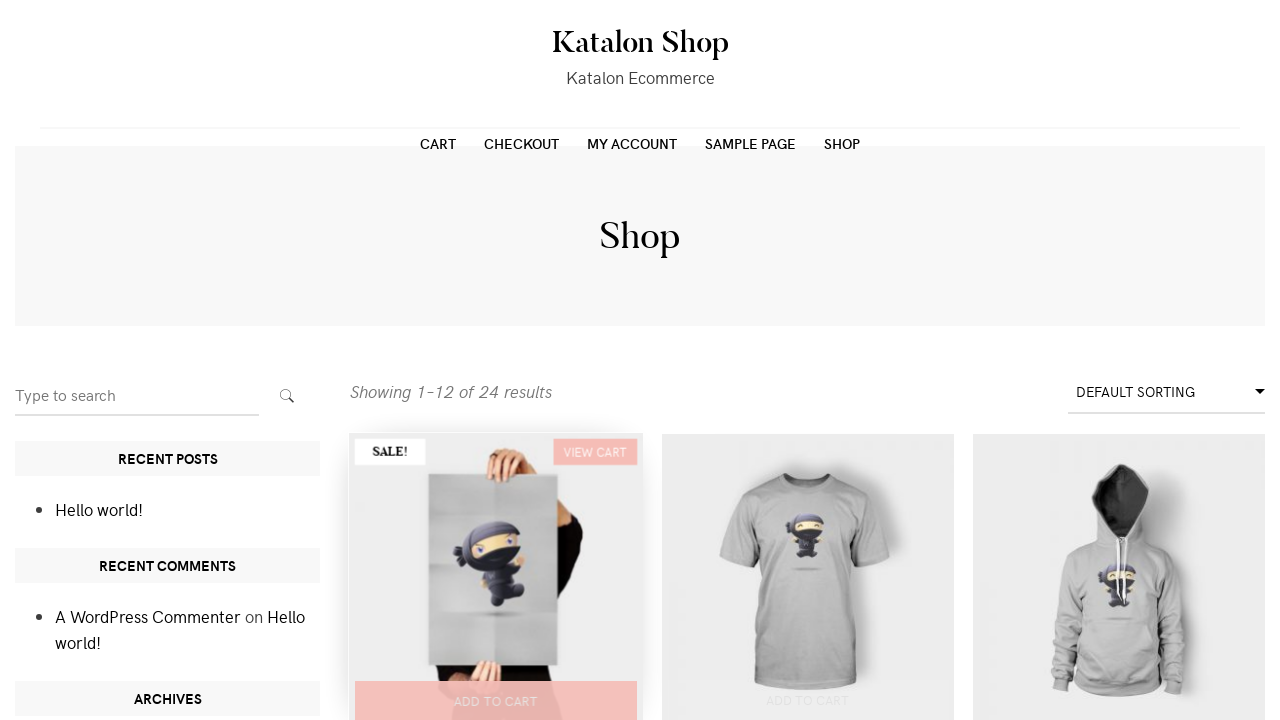

Waited for cart to update after adding item 2
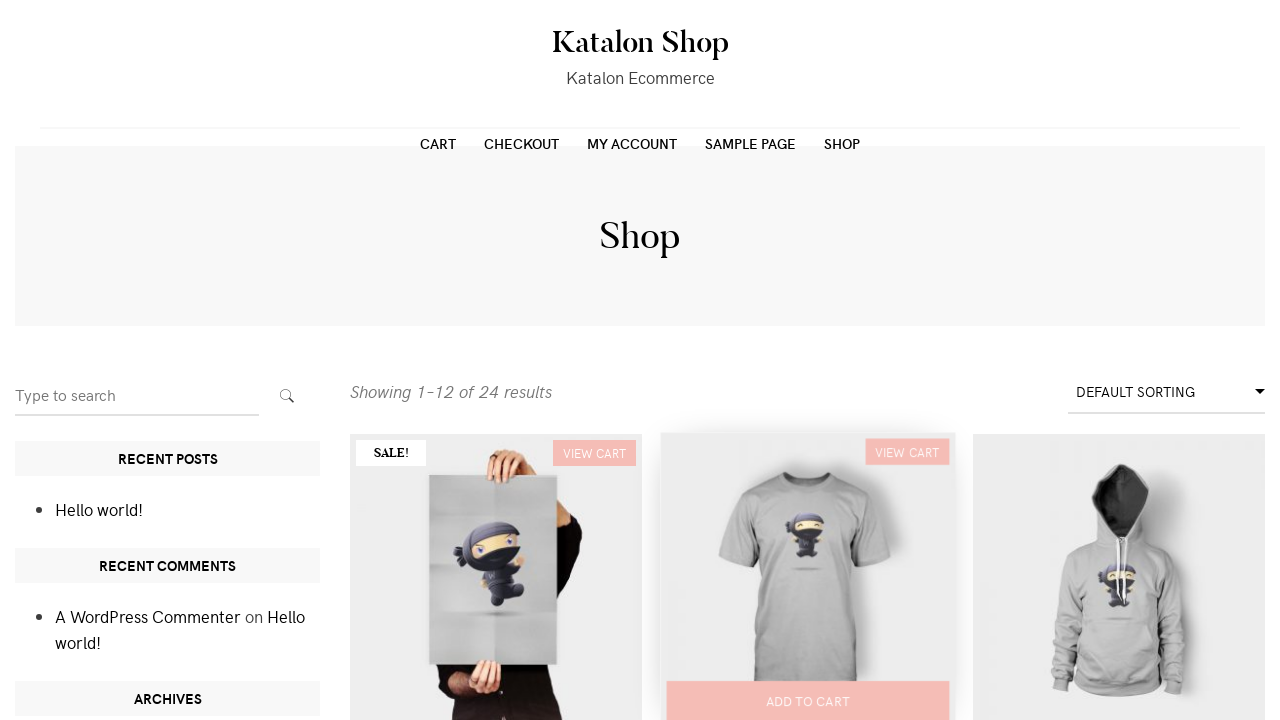

Add to Cart button for item 3 is visible
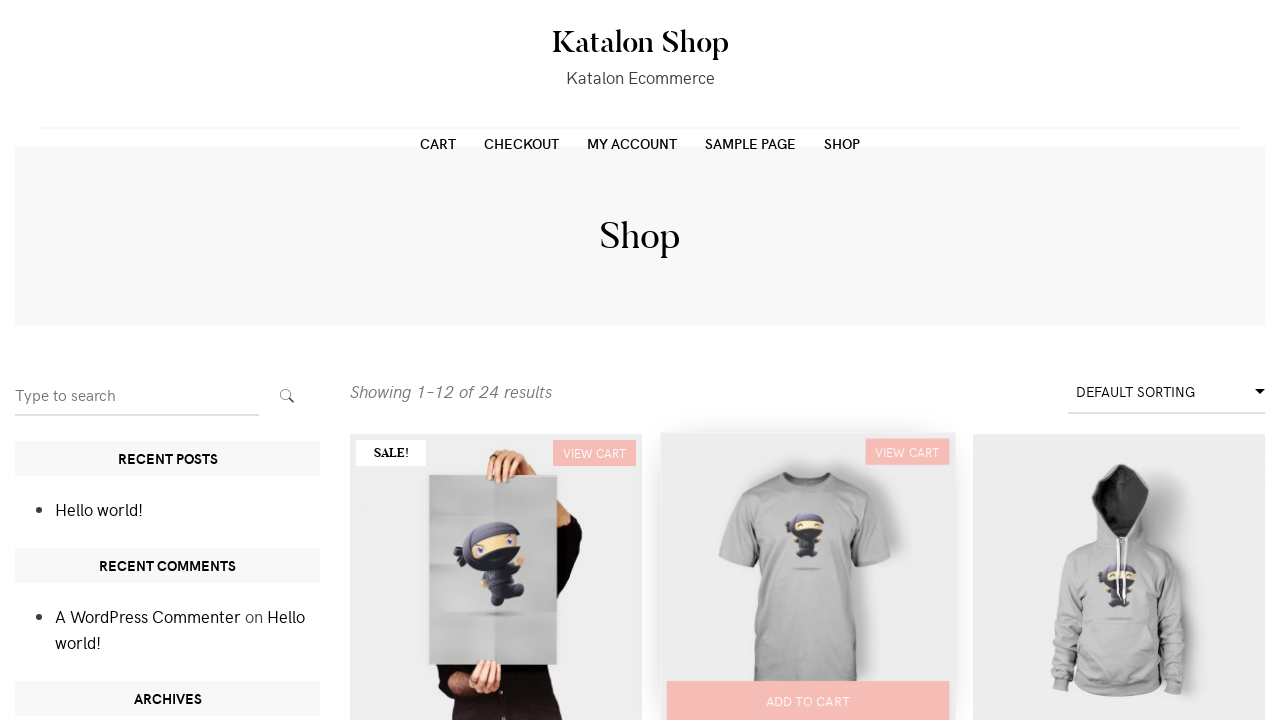

Clicked Add to Cart button for item 3 at (1119, 700) on xpath=//div[@class='columns-3']/ul/li[3]/div/a[2]
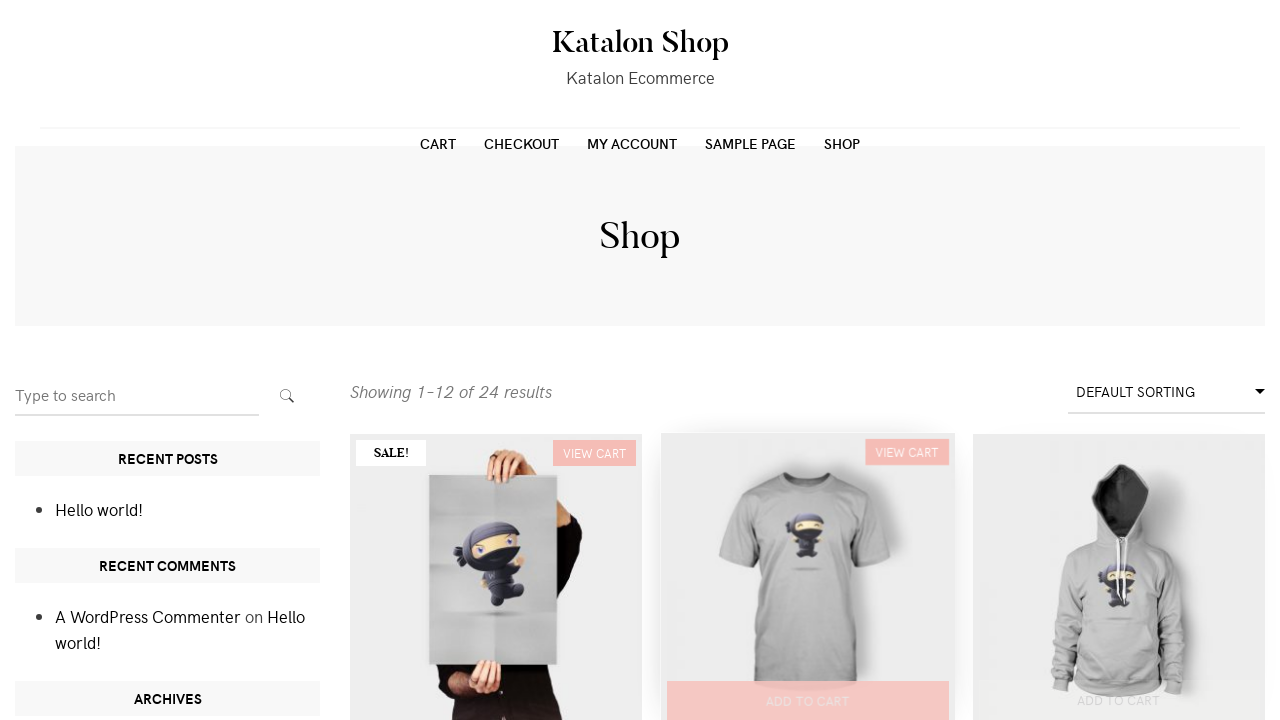

Waited for cart to update after adding item 3
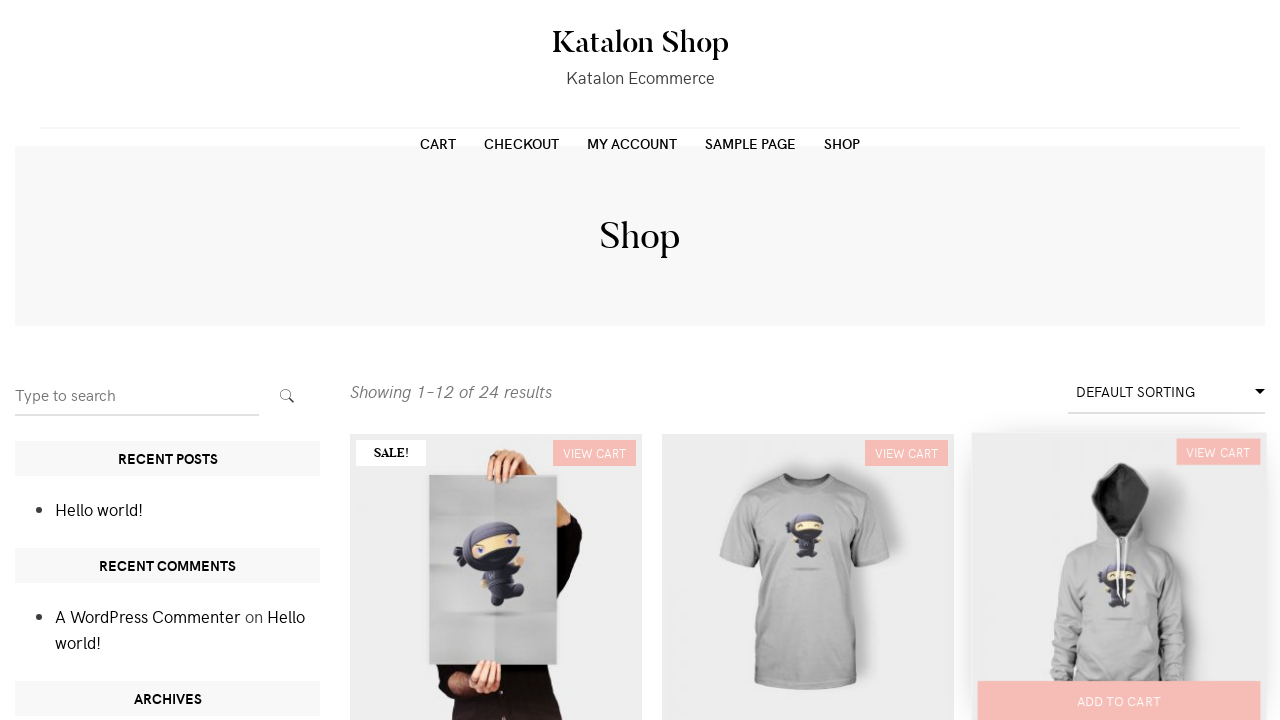

Add to Cart button for item 4 is visible
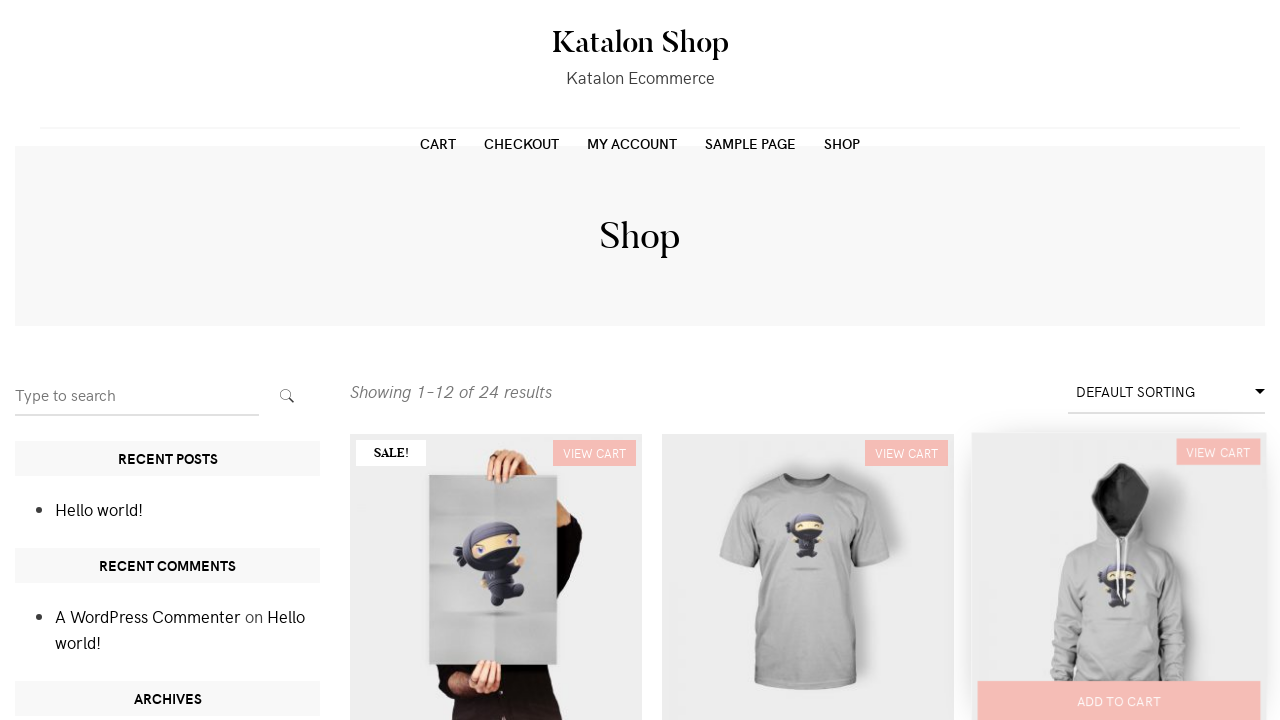

Clicked Add to Cart button for item 4 at (496, 361) on xpath=//div[@class='columns-3']/ul/li[4]/div/a[2]
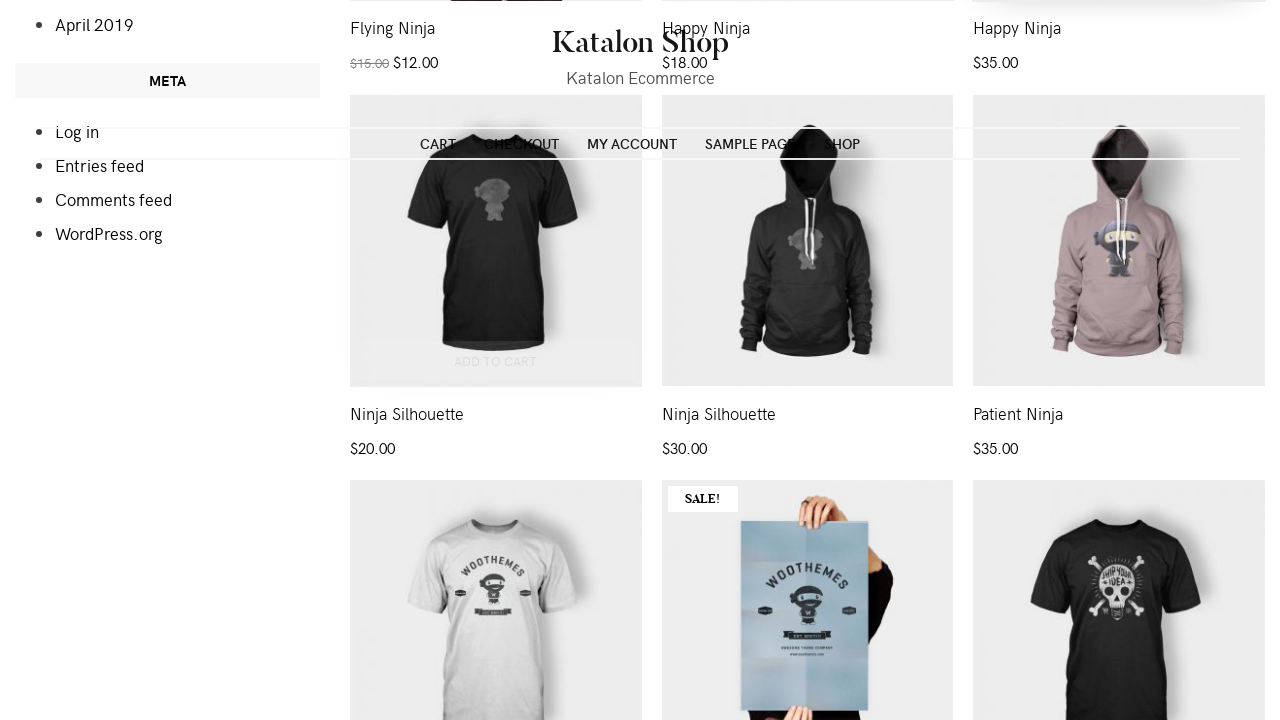

Waited for cart to update after adding item 4
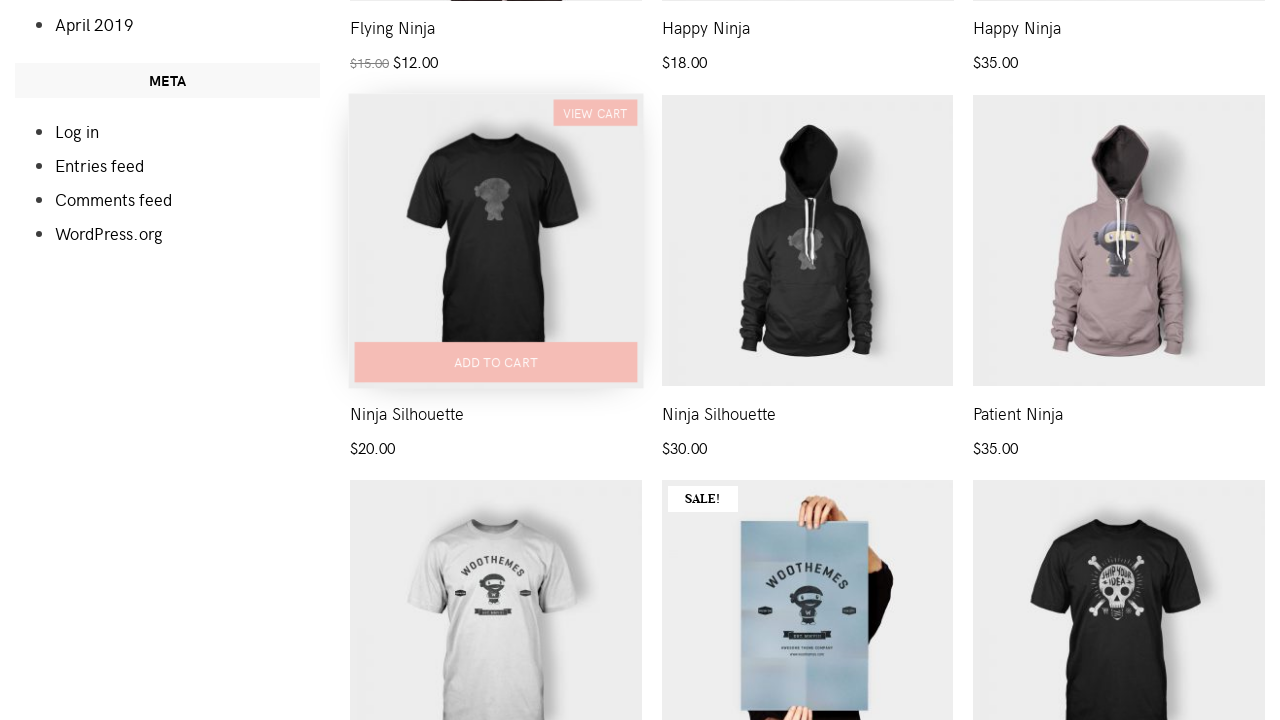

Clicked Cart menu link to navigate to cart page at (438, 143) on xpath=//a[contains(text(), 'Cart')]
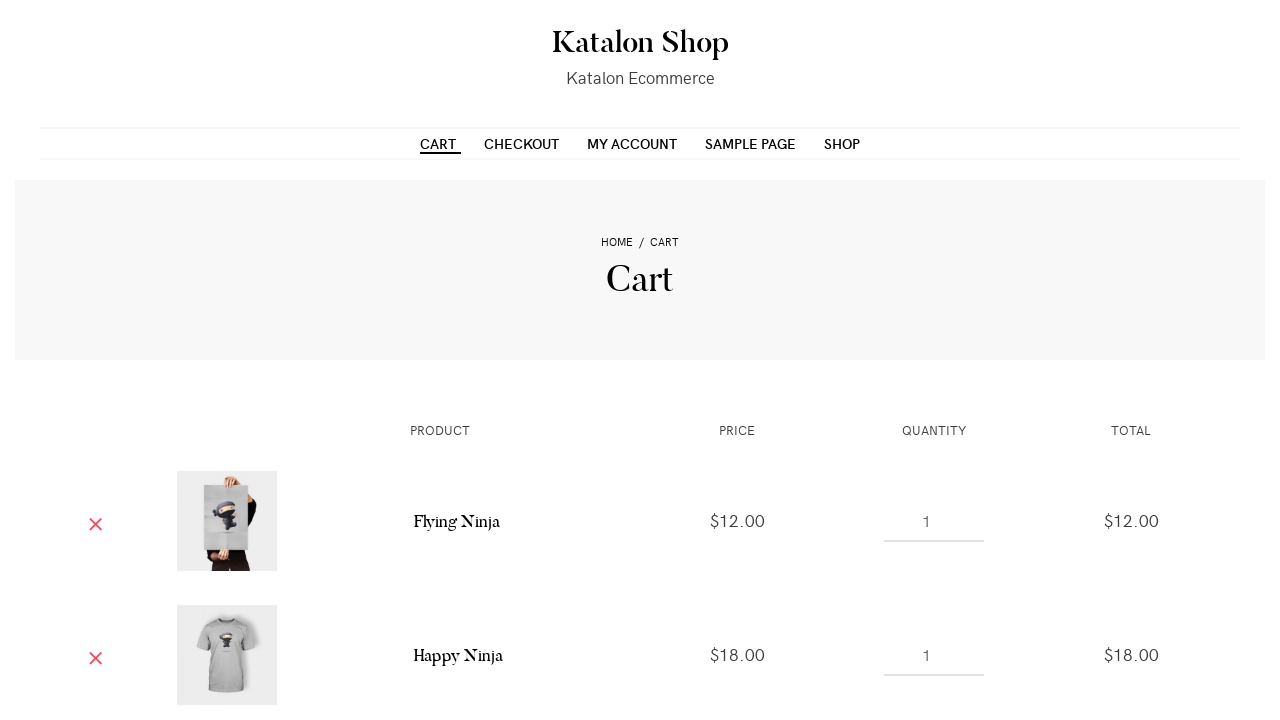

Cart page loaded successfully
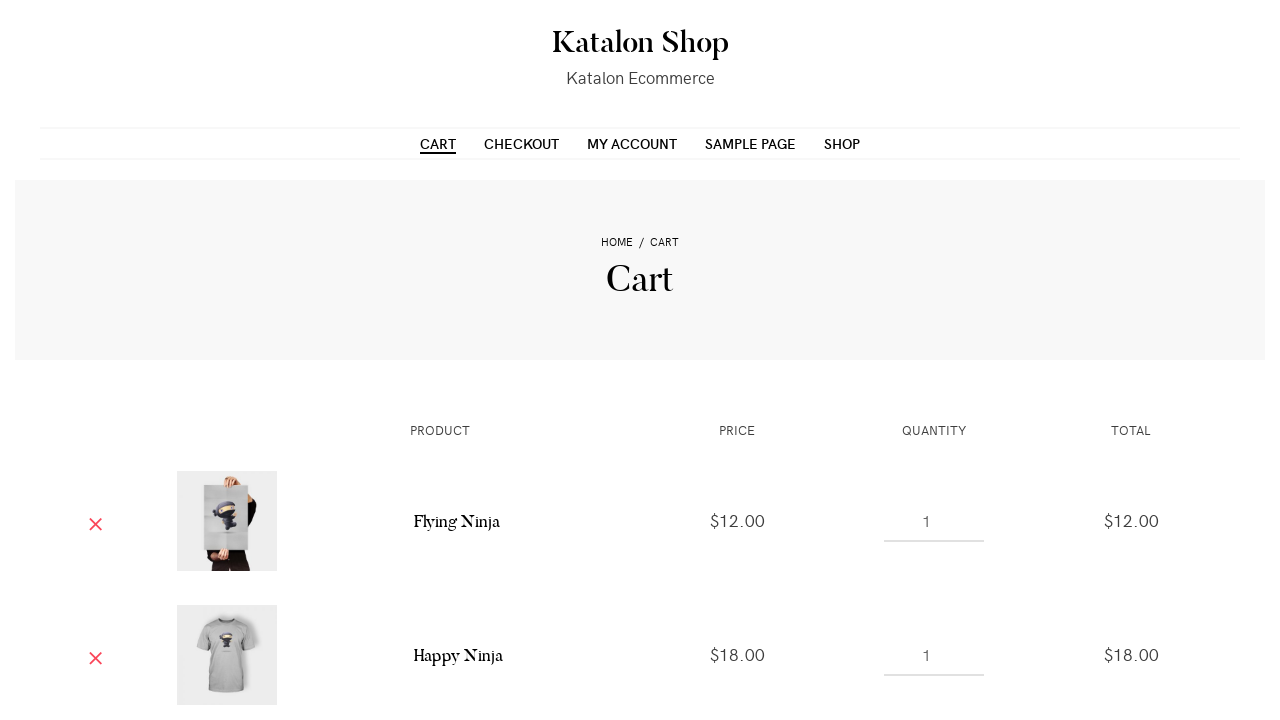

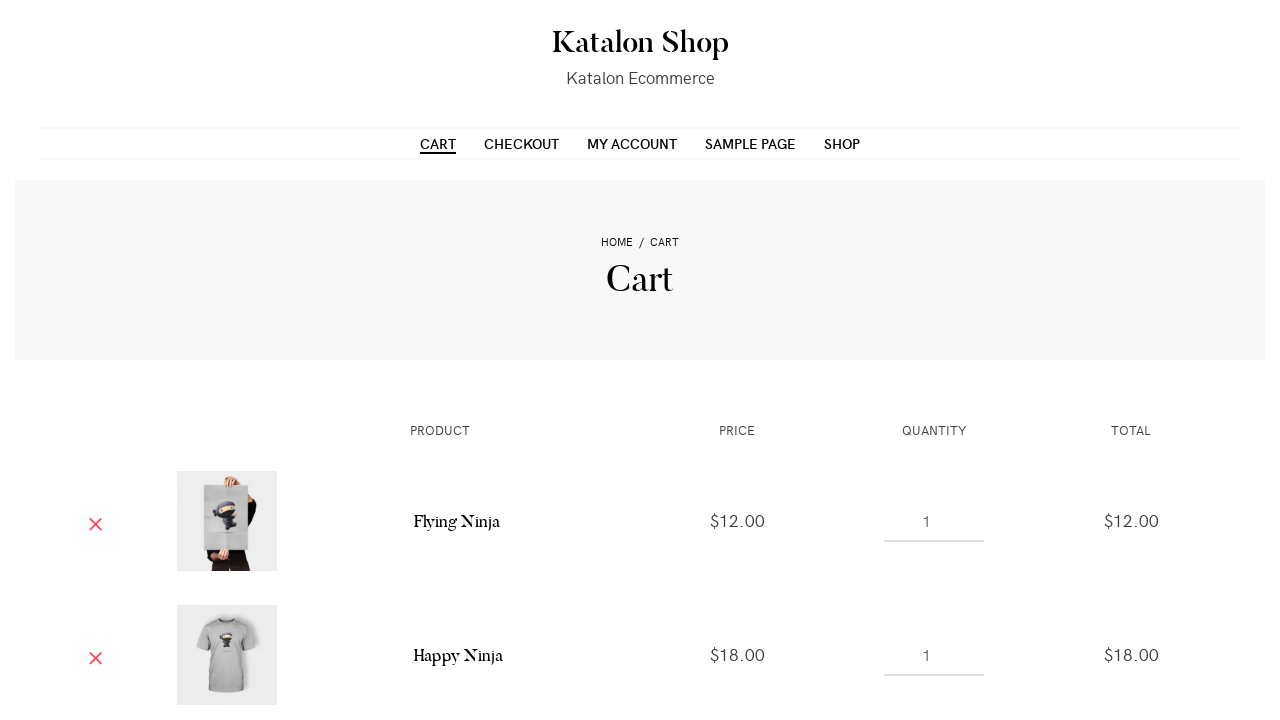